Tests a web form by filling in text and password fields, submitting the form, and verifying the success message is displayed

Starting URL: https://www.selenium.dev/selenium/web/web-form.html

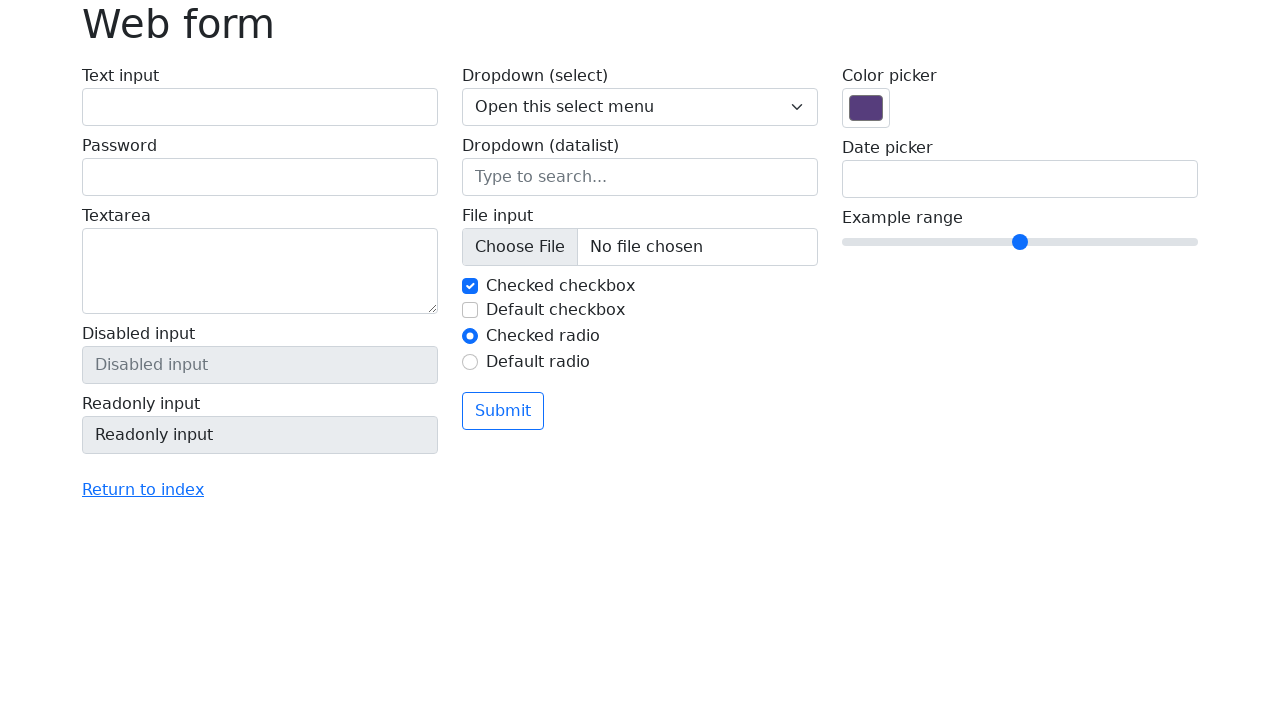

Filled text field with 'Anton' on #my-text-id
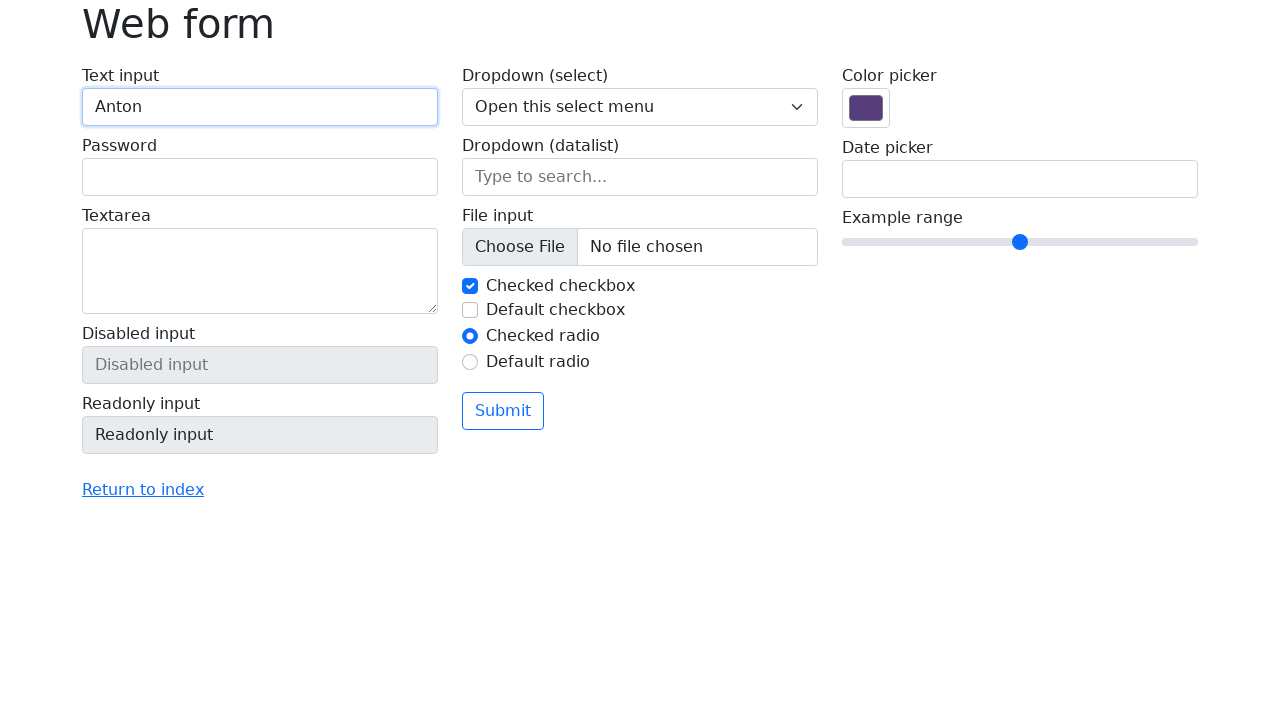

Filled password field with '123' on input[name='my-password']
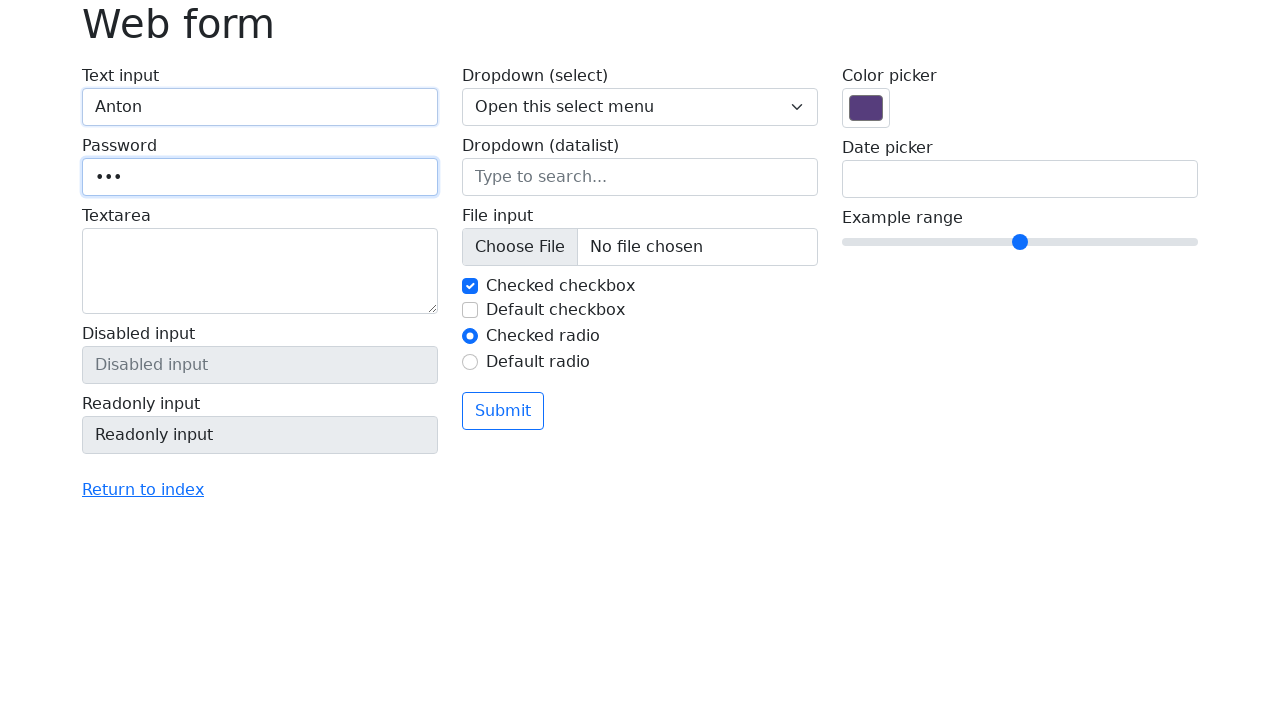

Clicked submit button to submit form at (503, 411) on button[type='submit']
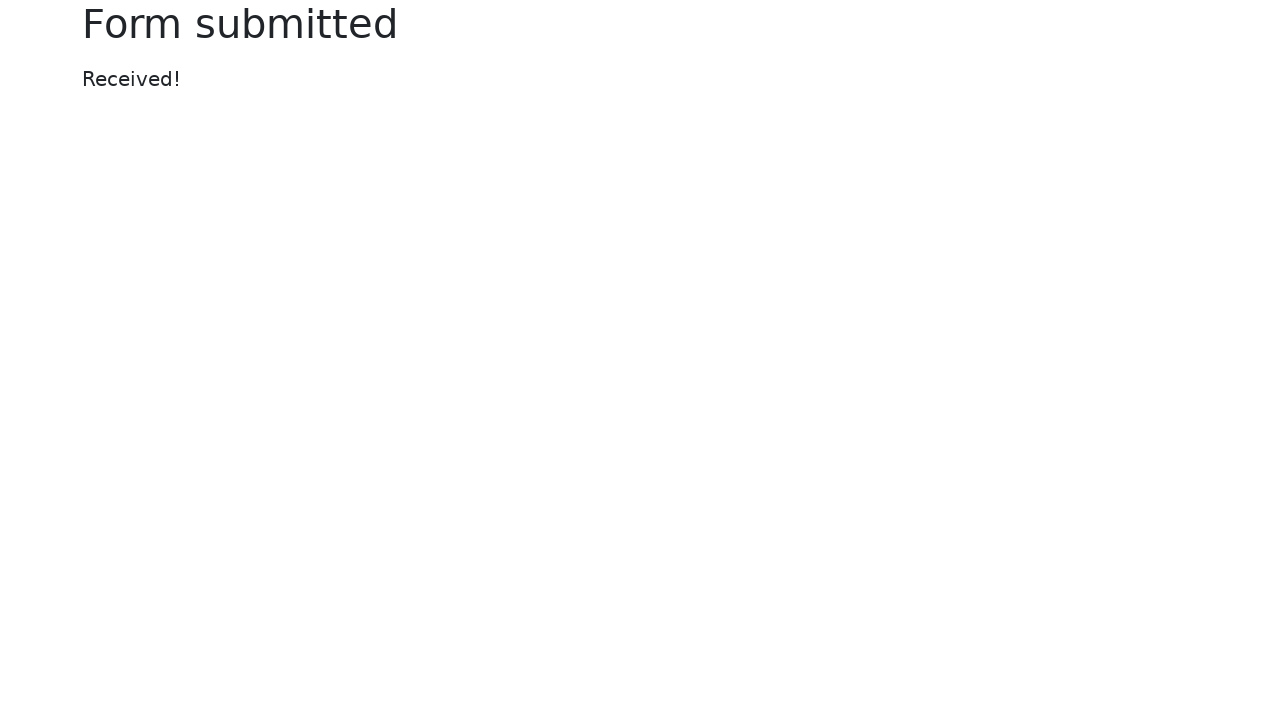

Success message displayed on form submission
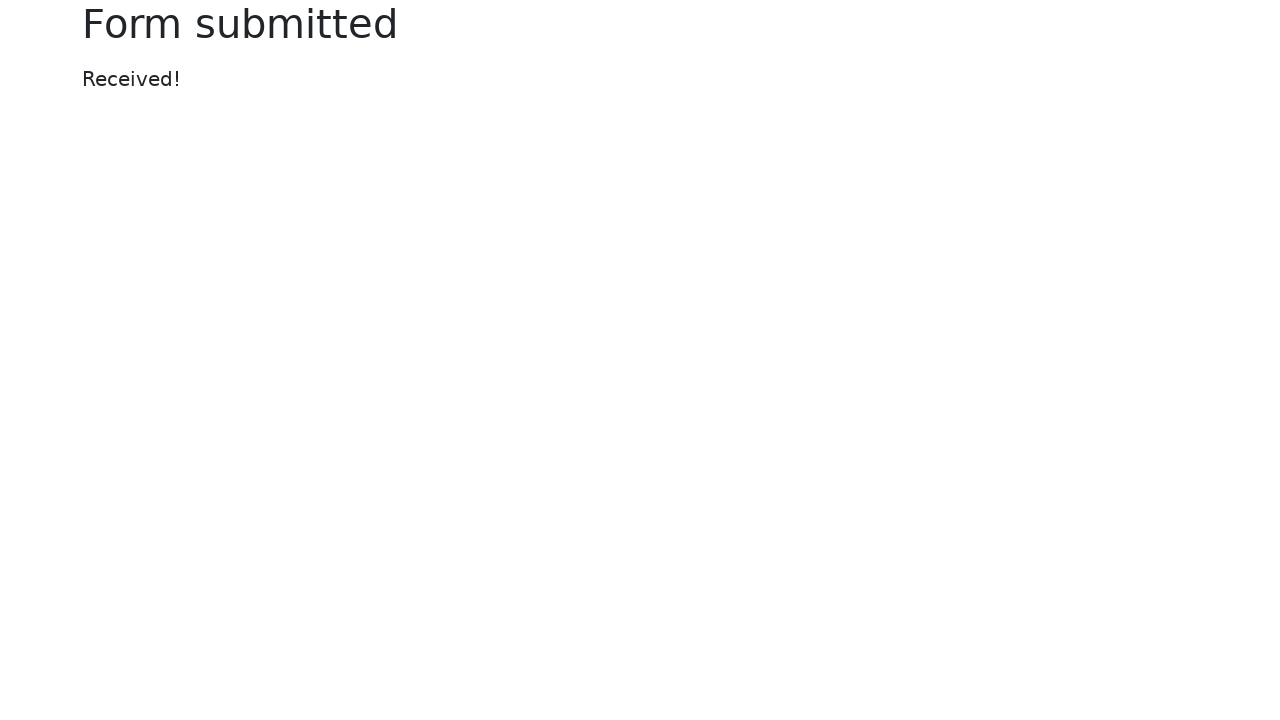

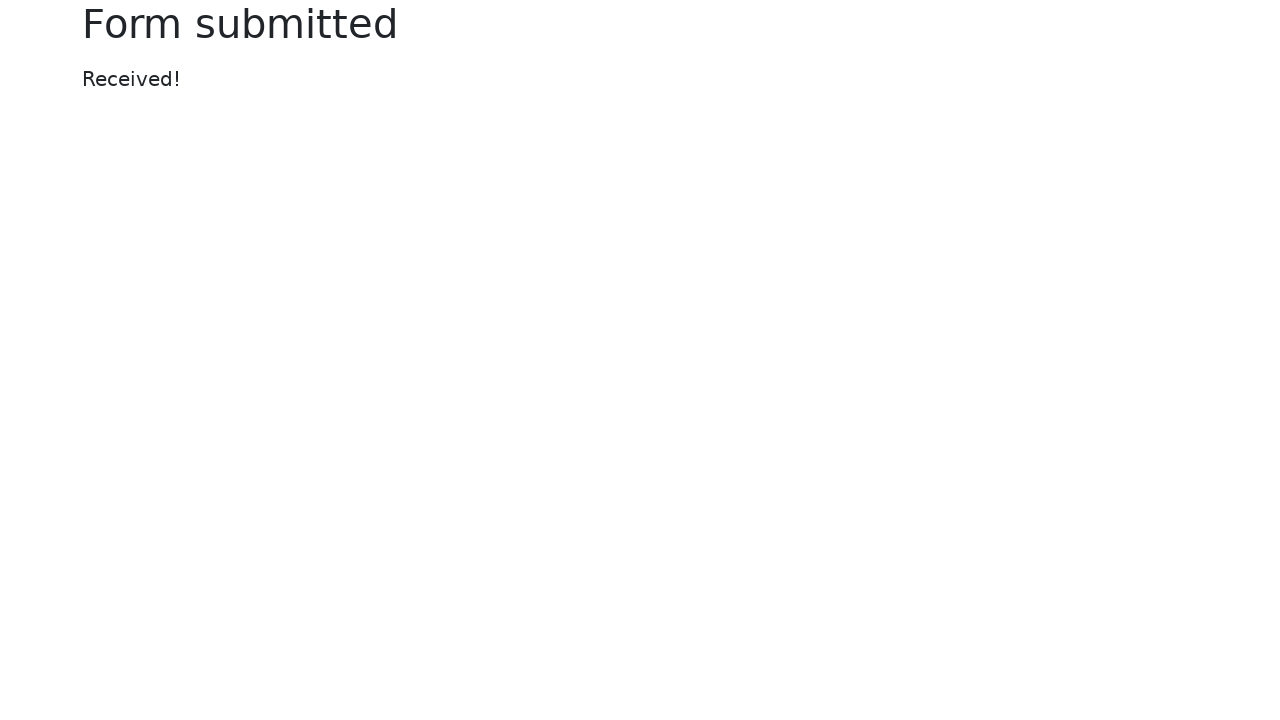